Tests calendar date picker by selecting a specific date (June 15, 2027) using the react-date-picker component

Starting URL: https://rahulshettyacademy.com/seleniumPractise/#/offers

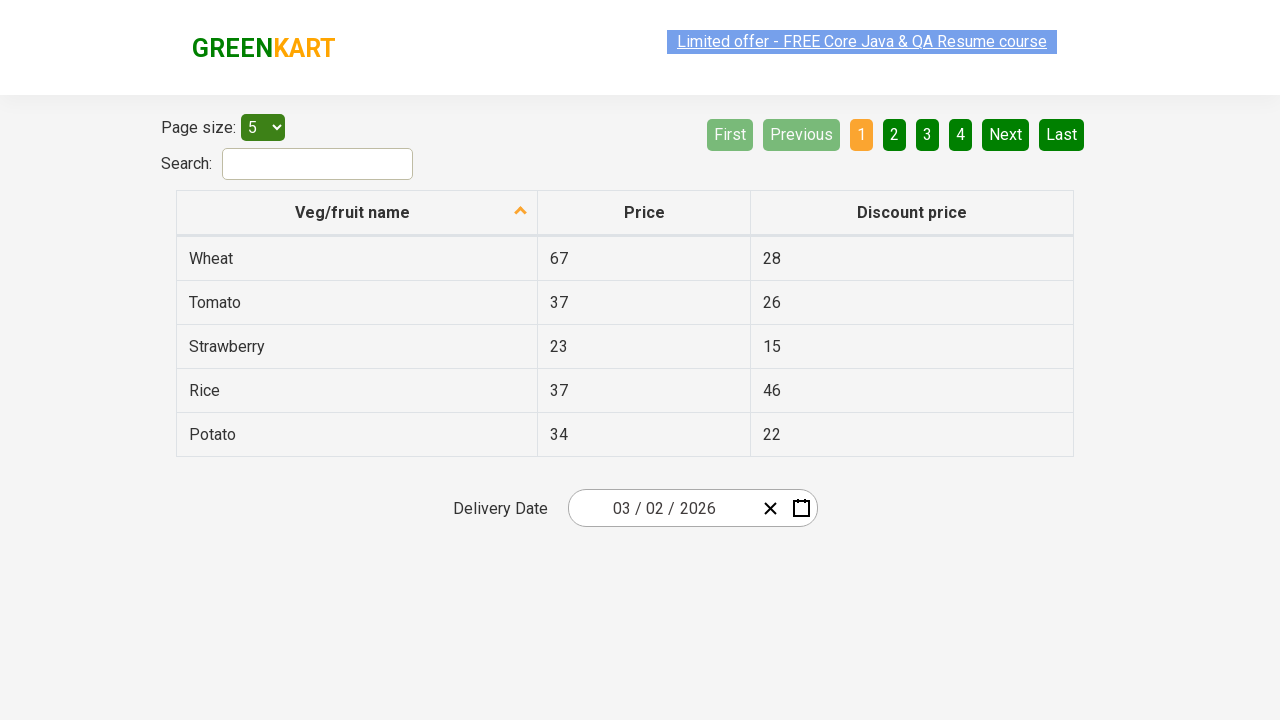

Waited 5 seconds for page to load
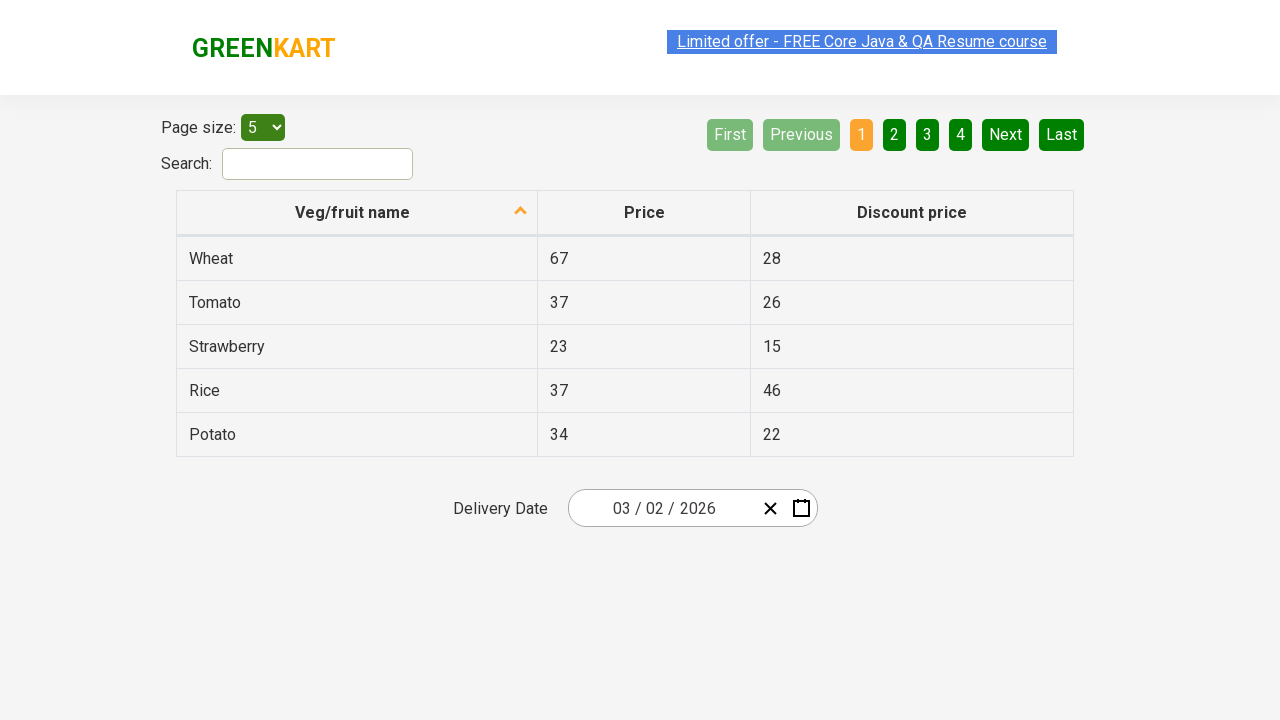

Clicked on date picker input field at (662, 508) on .react-date-picker__inputGroup
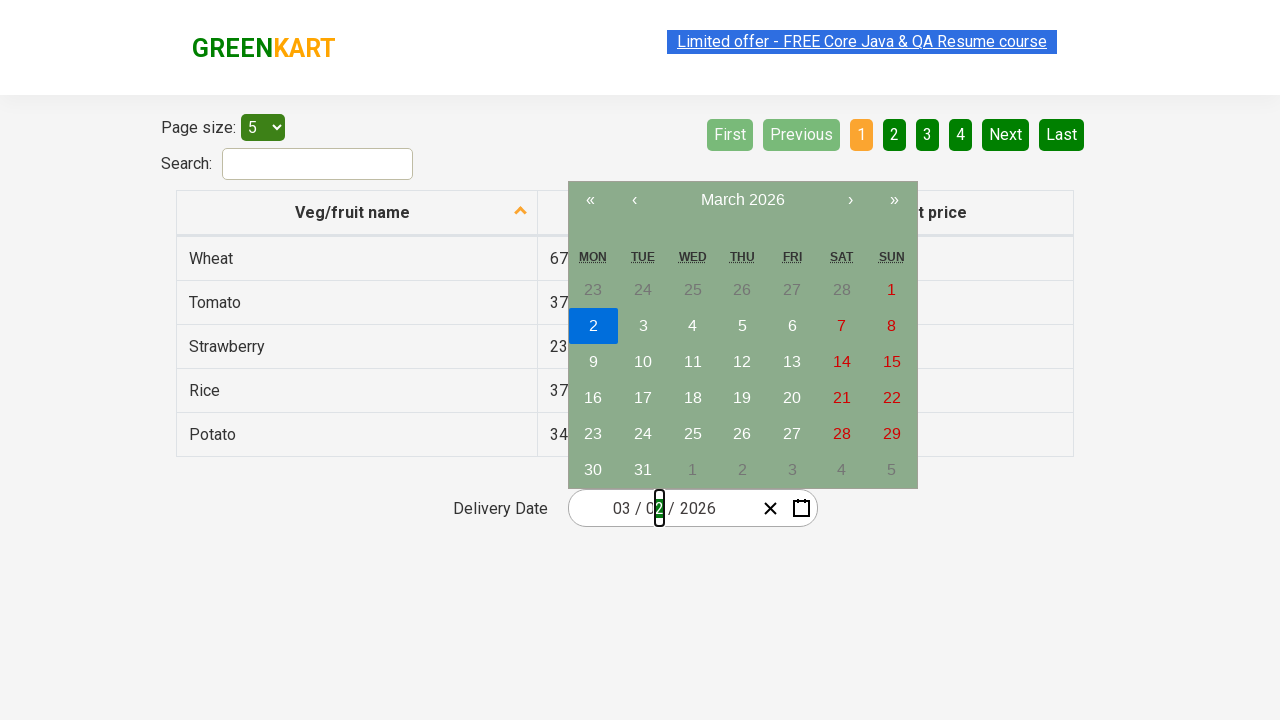

Clicked calendar navigation label to move to month view at (742, 200) on .react-calendar__navigation__label
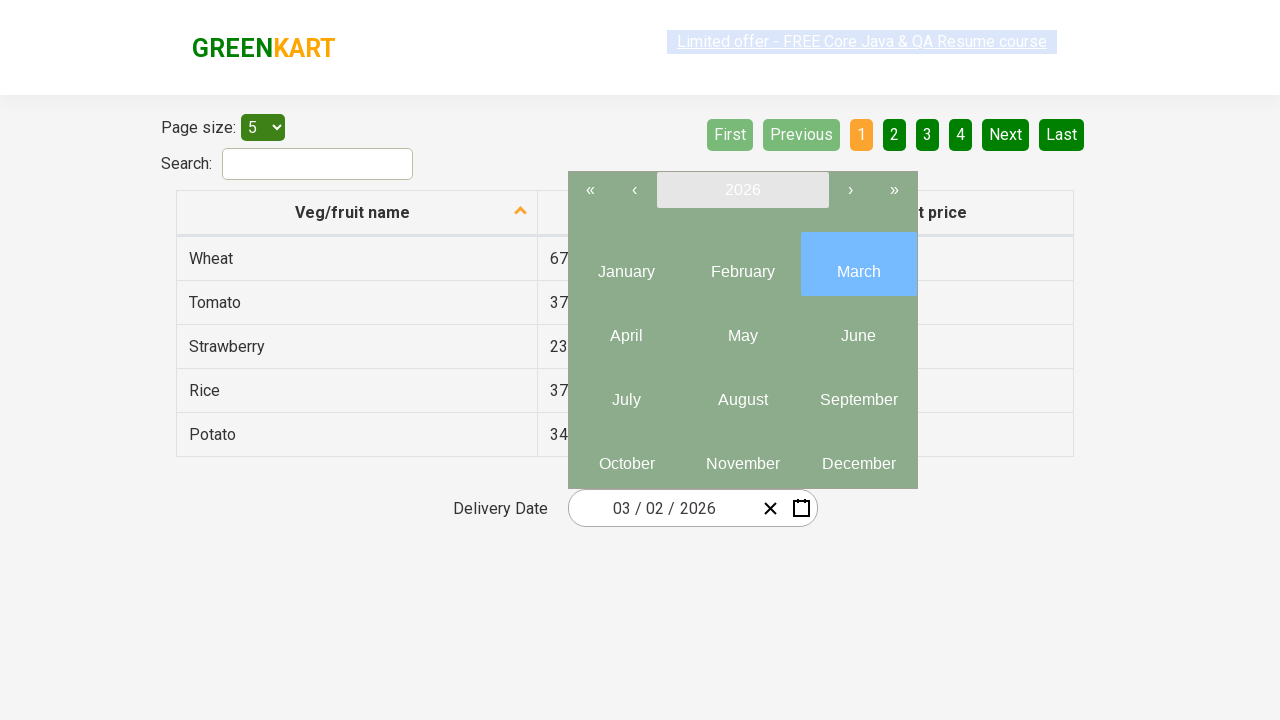

Clicked calendar navigation label again to move to year view at (742, 190) on .react-calendar__navigation__label
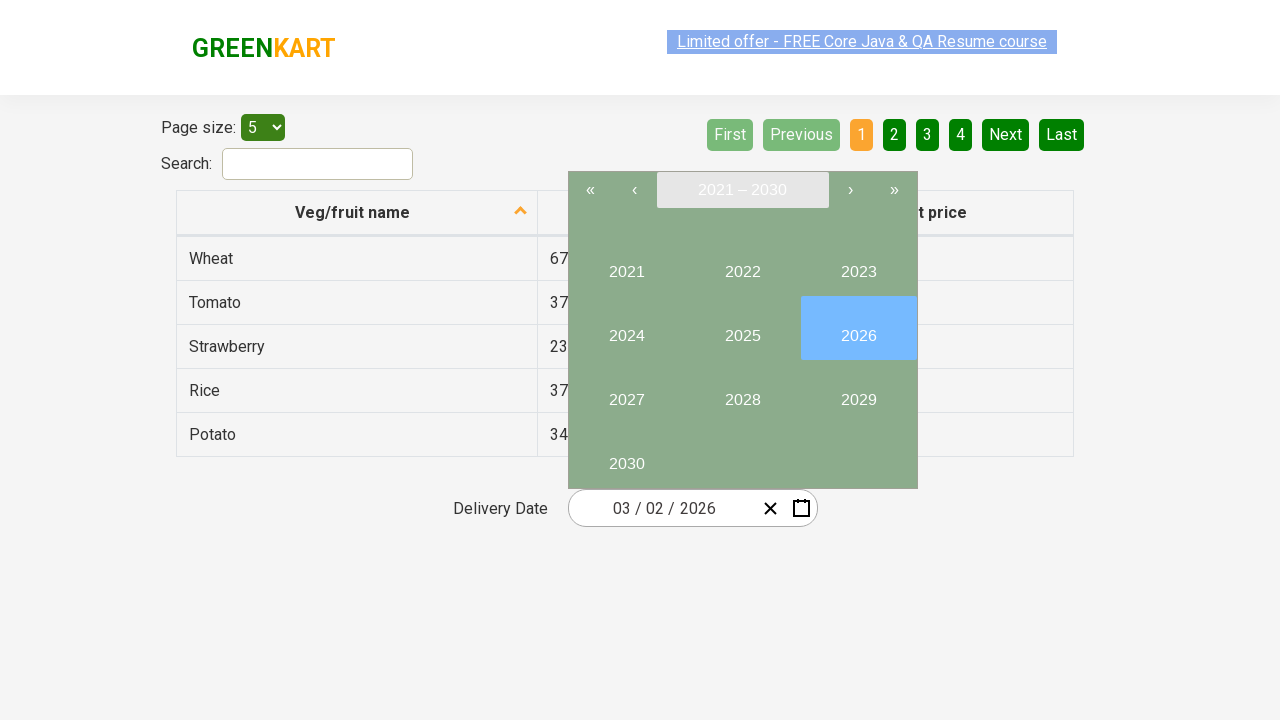

Selected year 2027 from calendar at (626, 392) on button:has-text("2027")
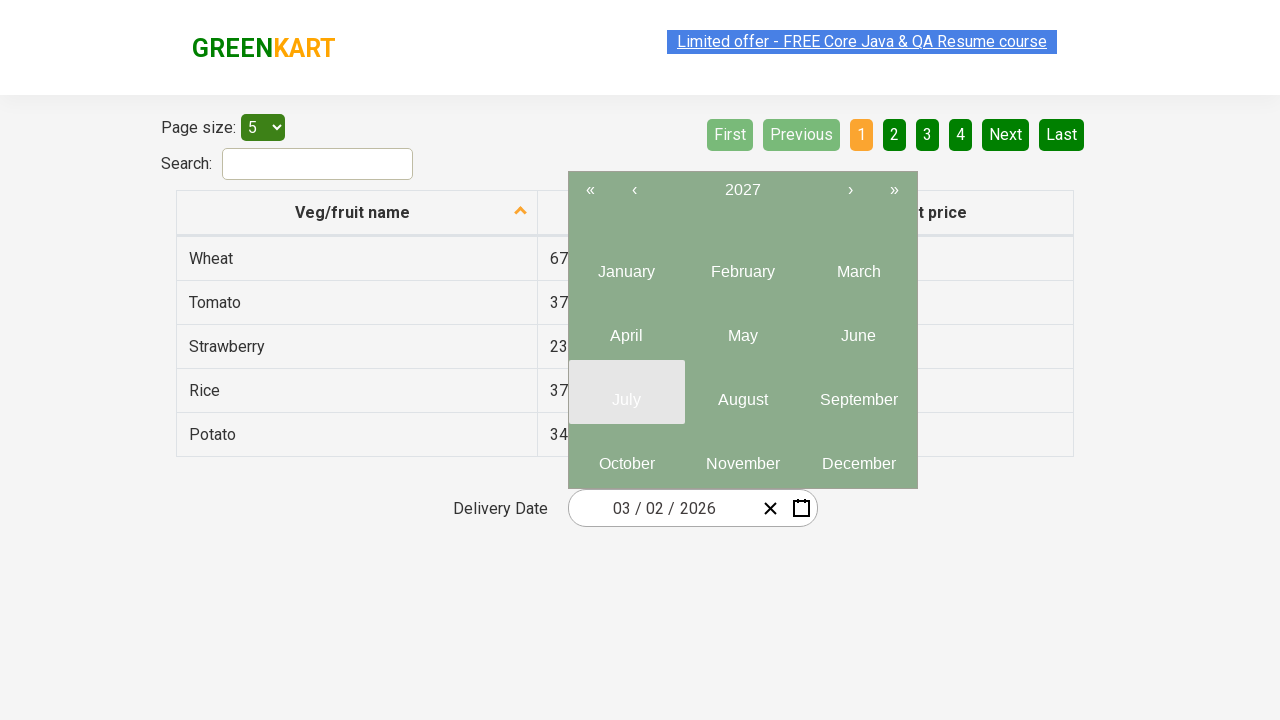

Selected June from month view at (858, 328) on .react-calendar__year-view__months__month >> nth=5
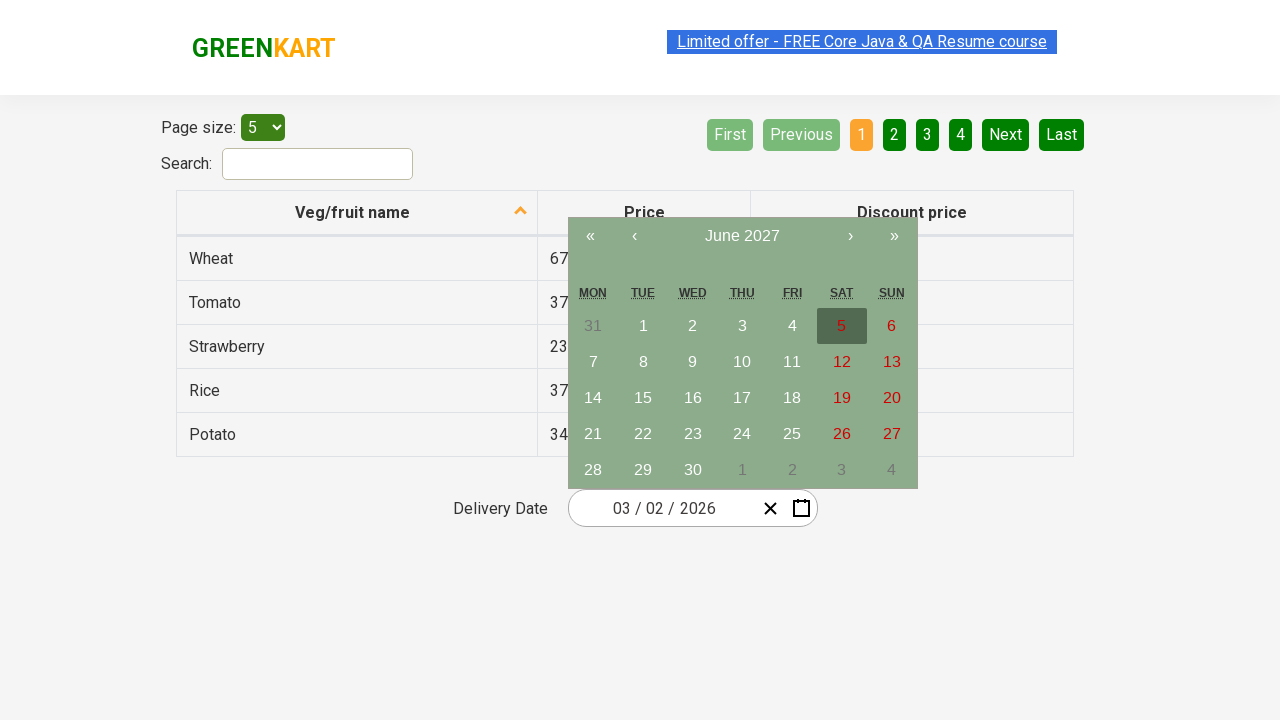

Selected day 15 from calendar at (643, 398) on abbr:has-text("15")
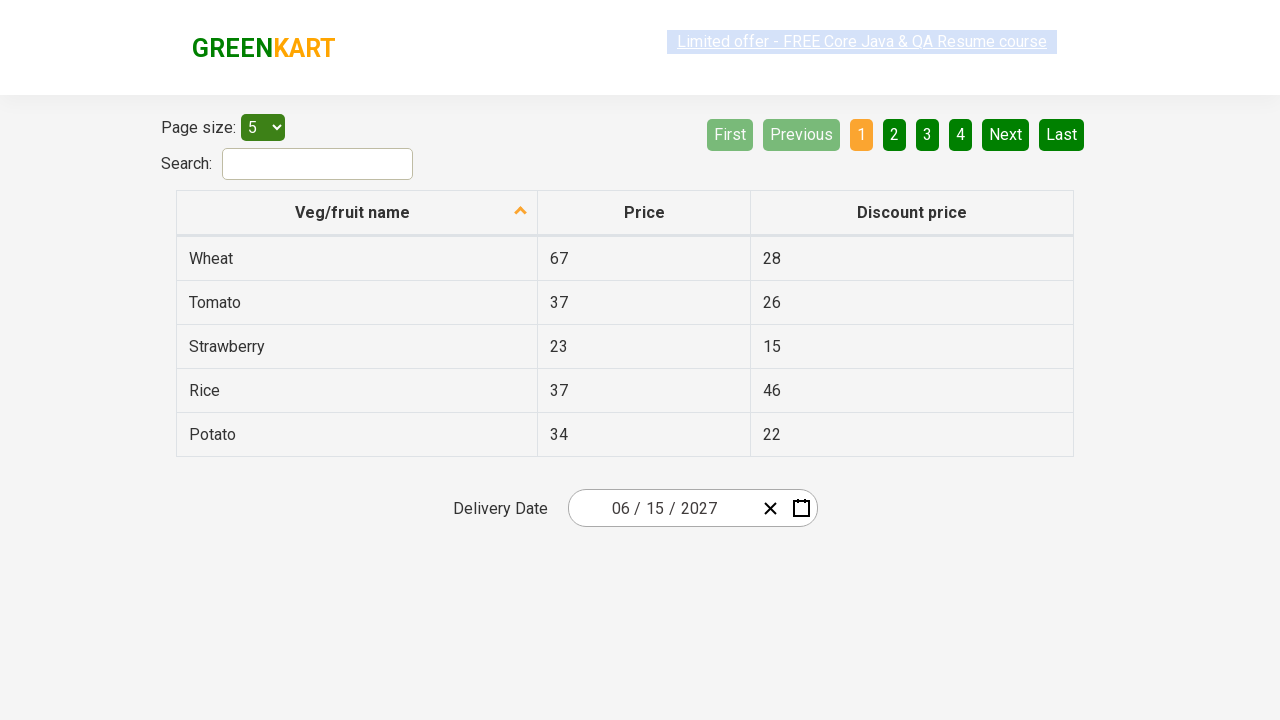

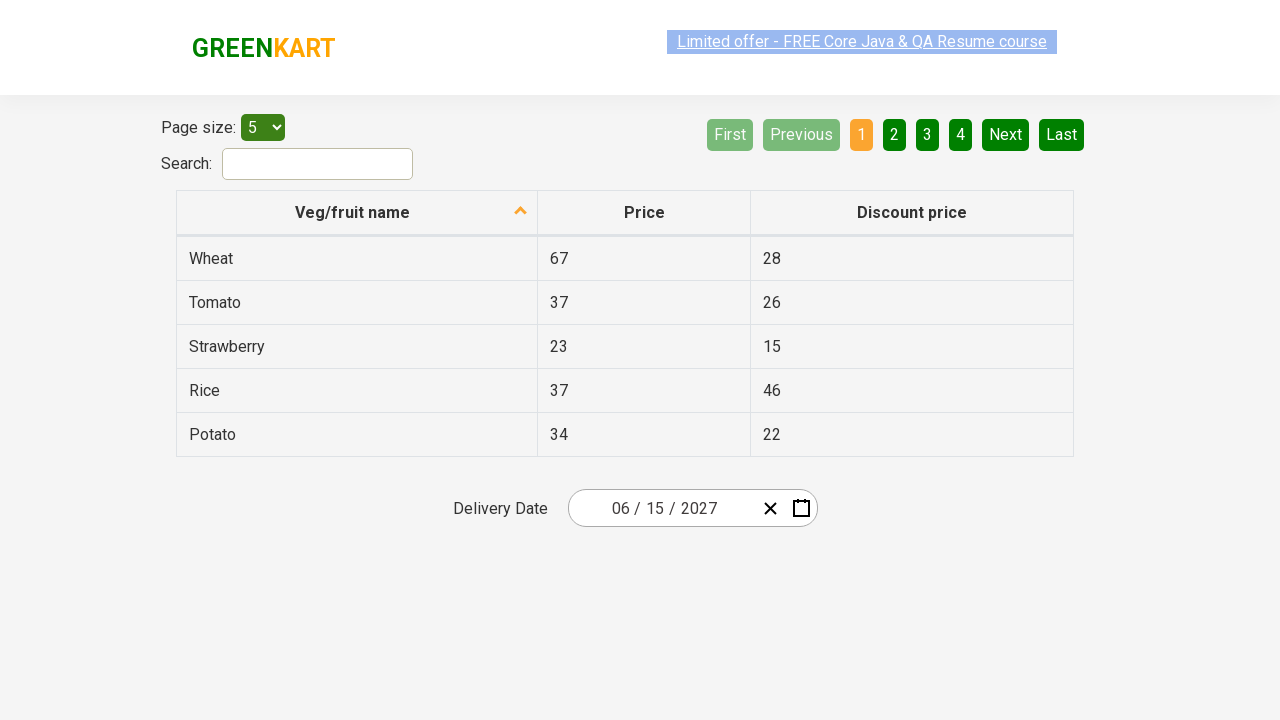